Tests dropdown selection by selecting an option by value and verifying the selection

Starting URL: https://the-internet.herokuapp.com/dropdown

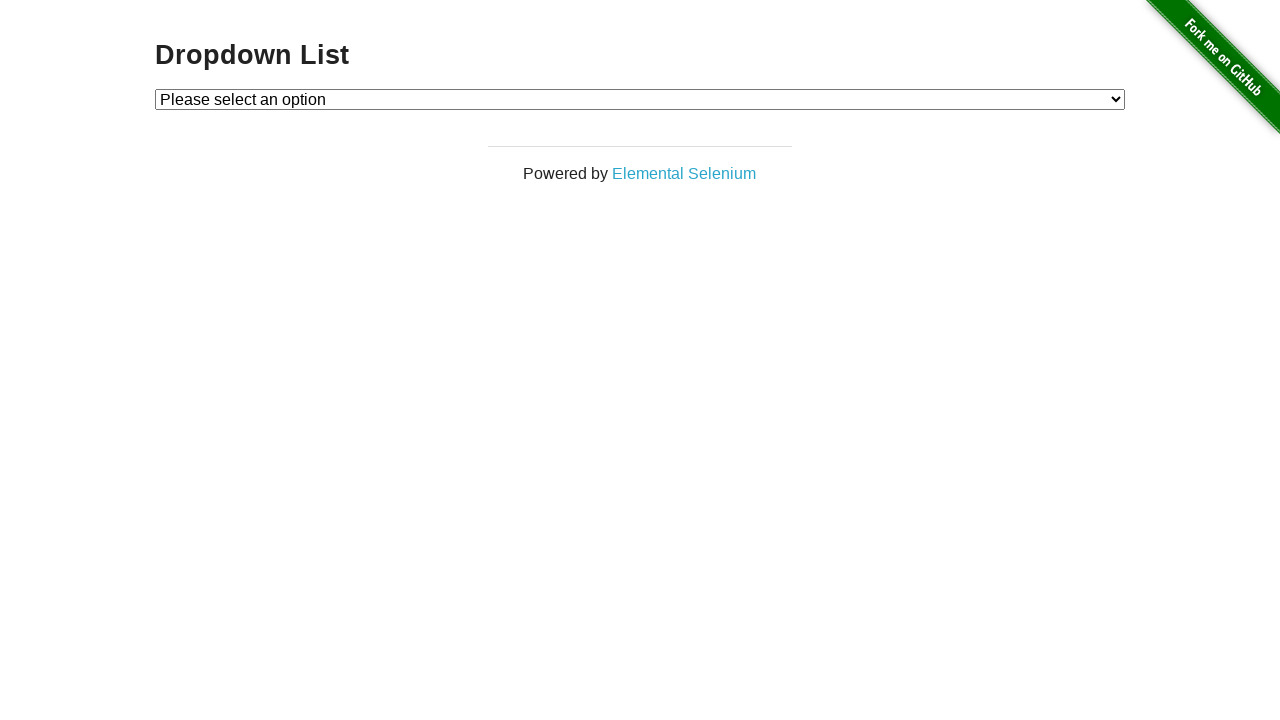

Selected option 2 from dropdown by value on #dropdown
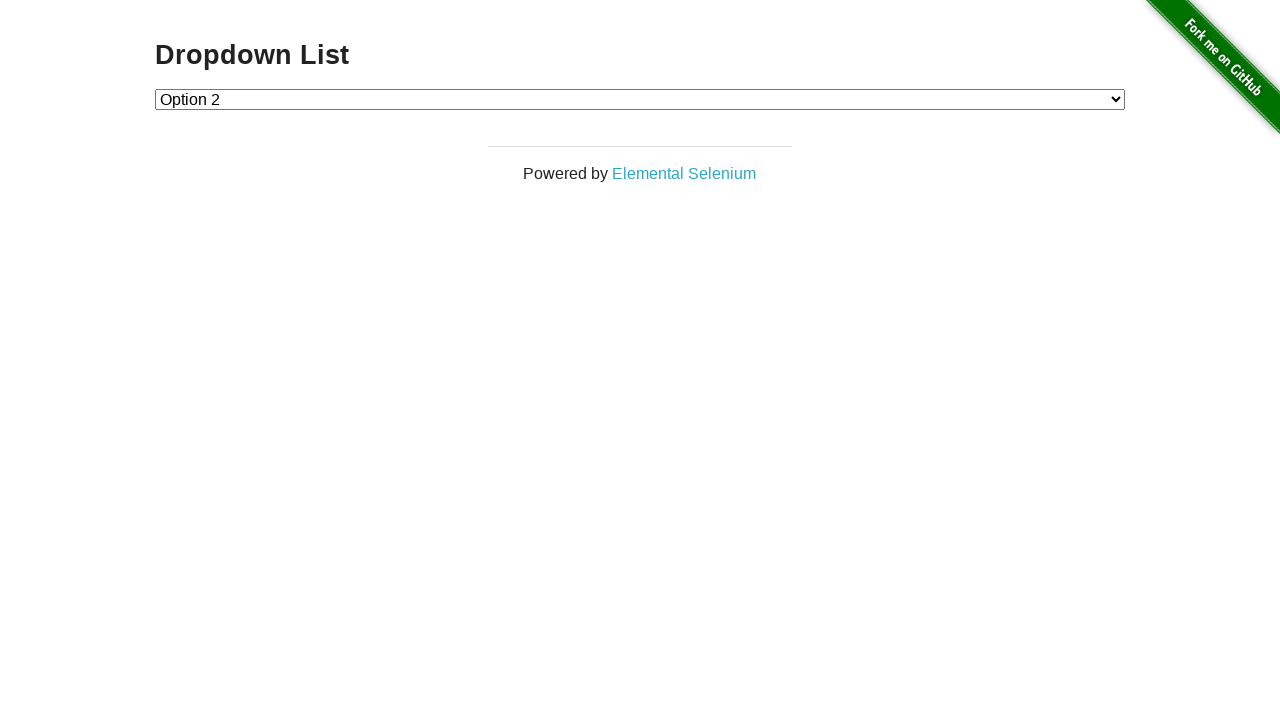

Retrieved text content of selected dropdown option
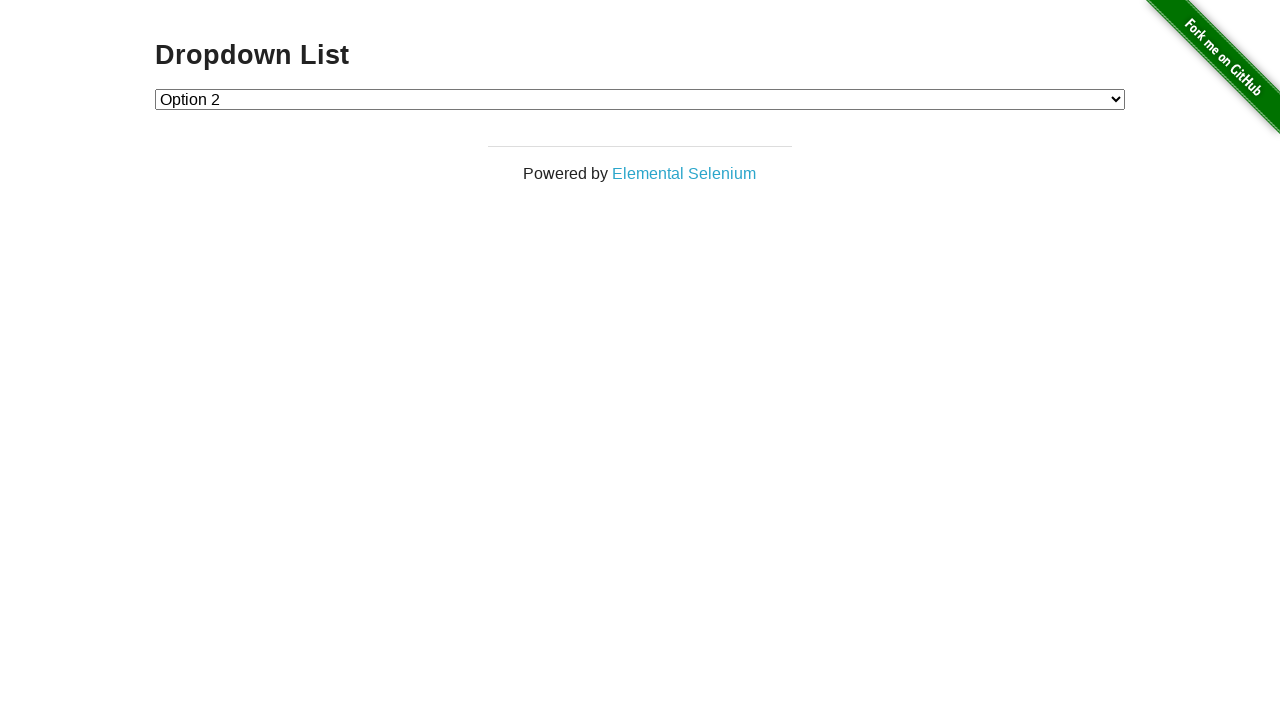

Verified that selected option text is 'Option 2'
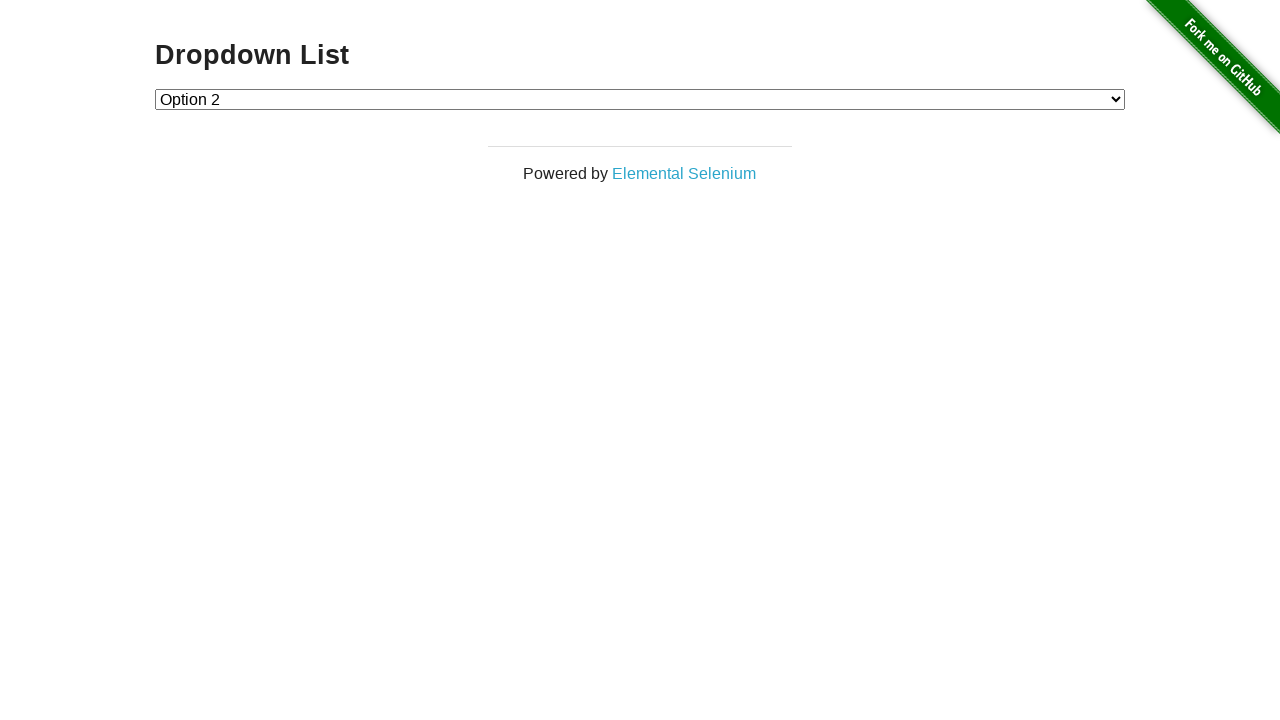

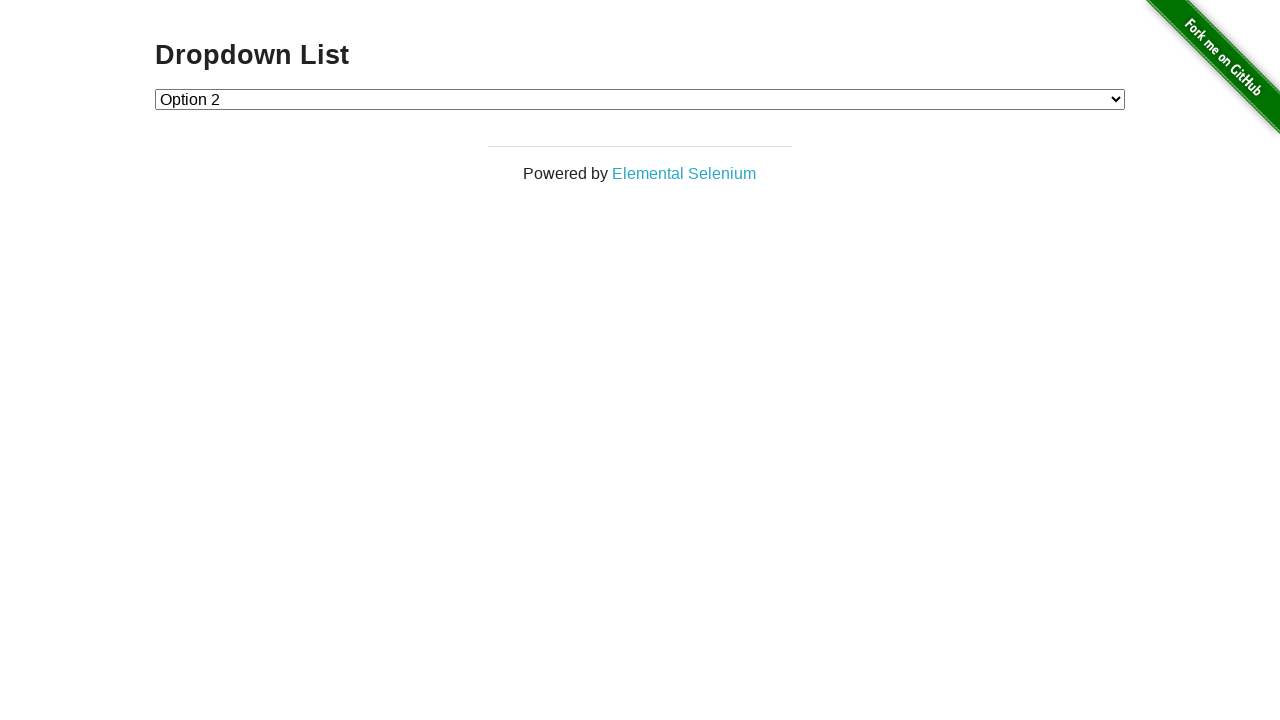